Tests drag and drop functionality by dragging an element and dropping it onto a target element

Starting URL: https://leafground.com/drag.xhtml

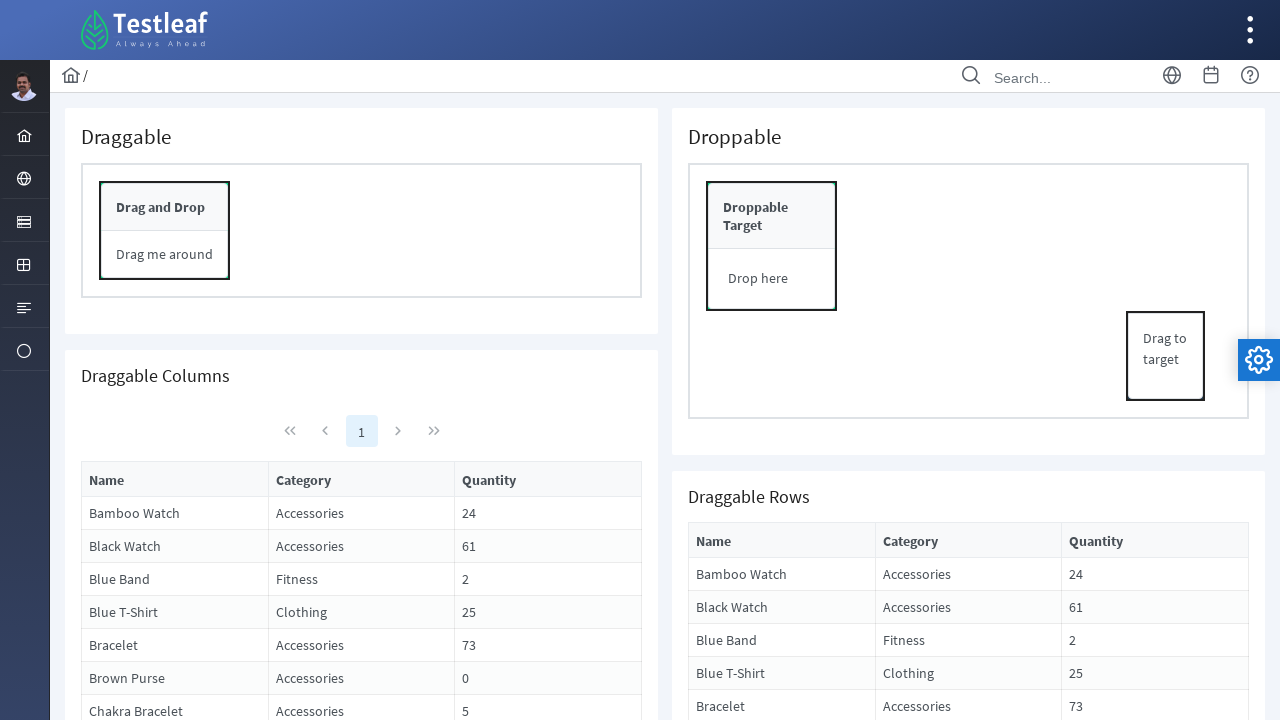

Located draggable element
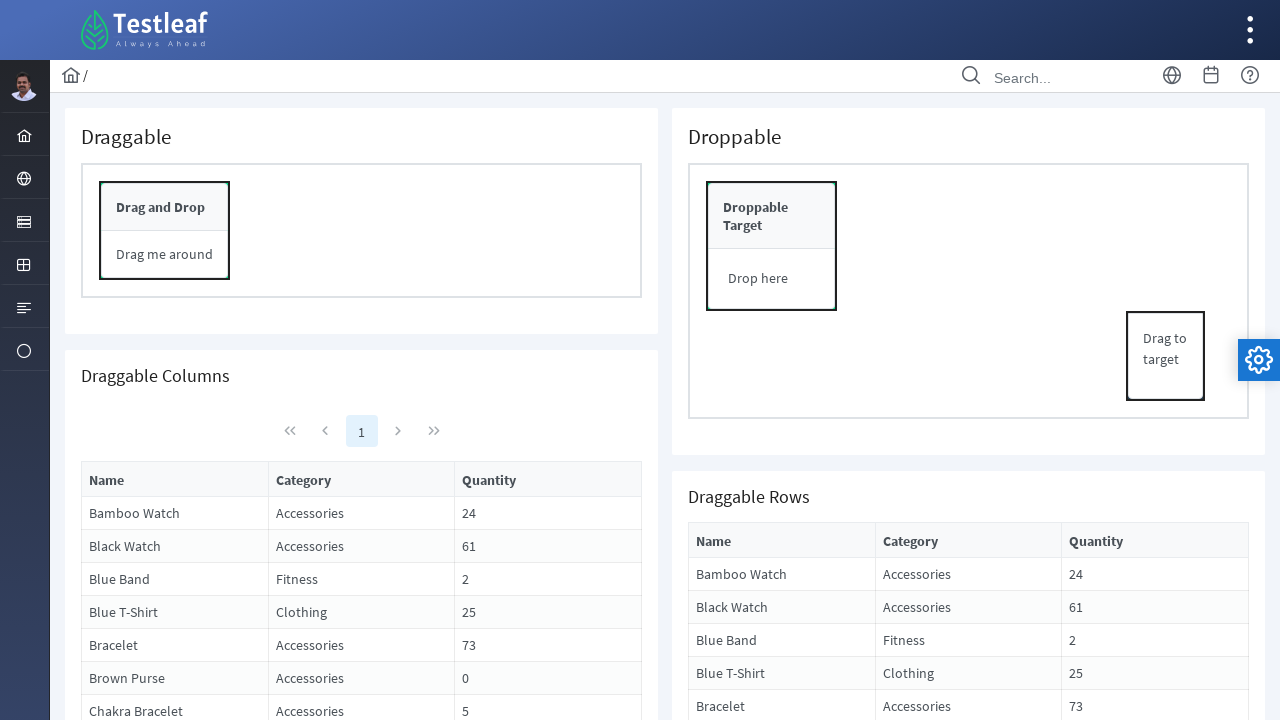

Located droppable target element
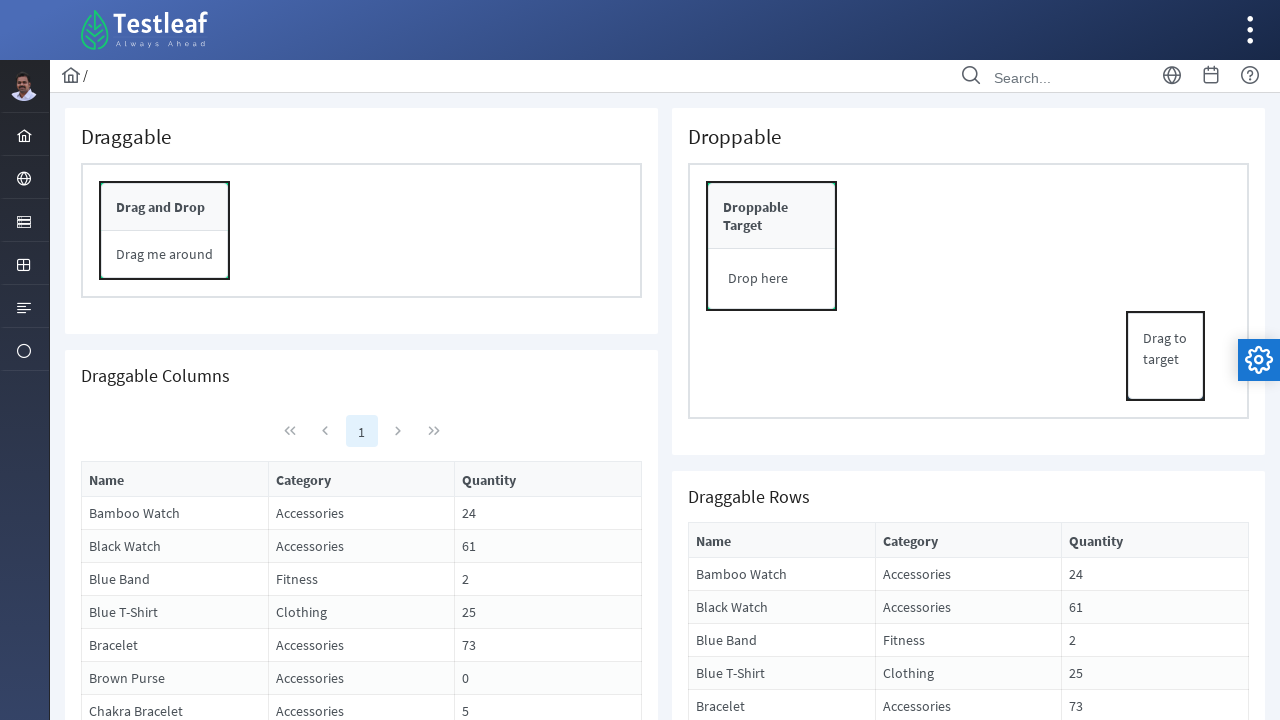

Dragged element onto target and dropped it at (772, 246)
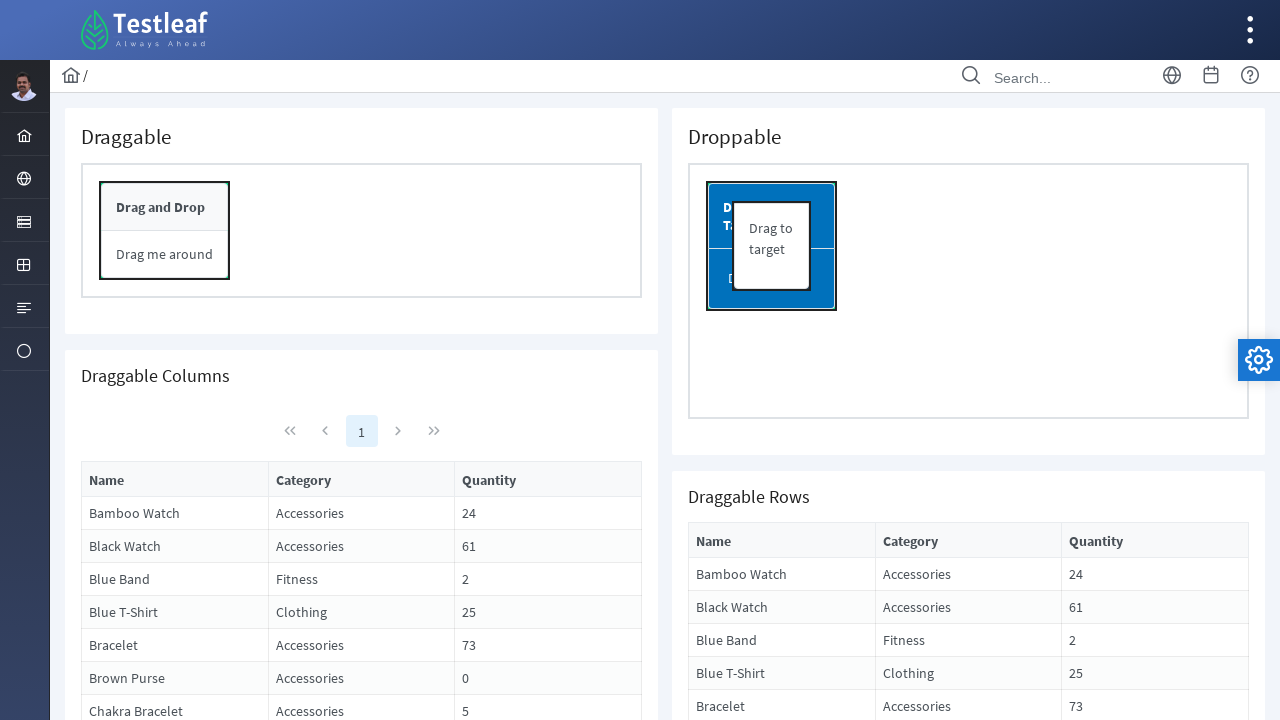

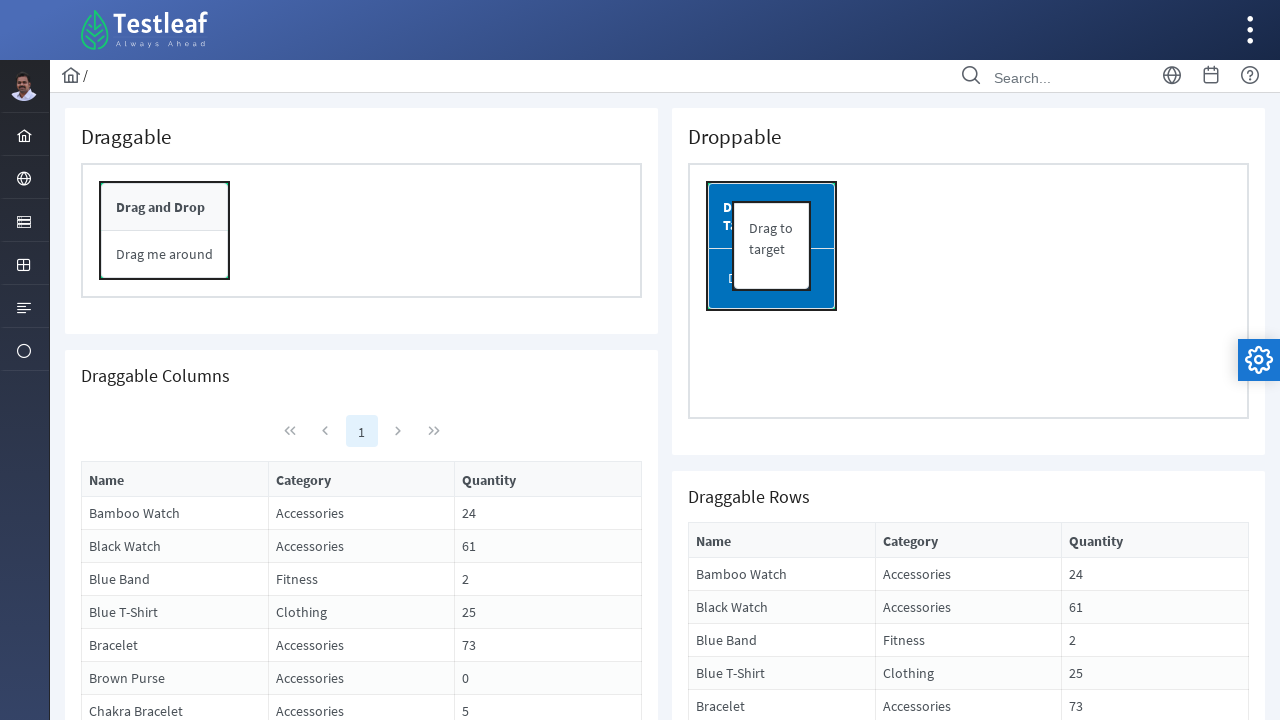